Tests radio button interaction by checking its properties and clicking to select it

Starting URL: https://www-archive.mozilla.org/projects/ui/accessibility/unix/testcase/html/

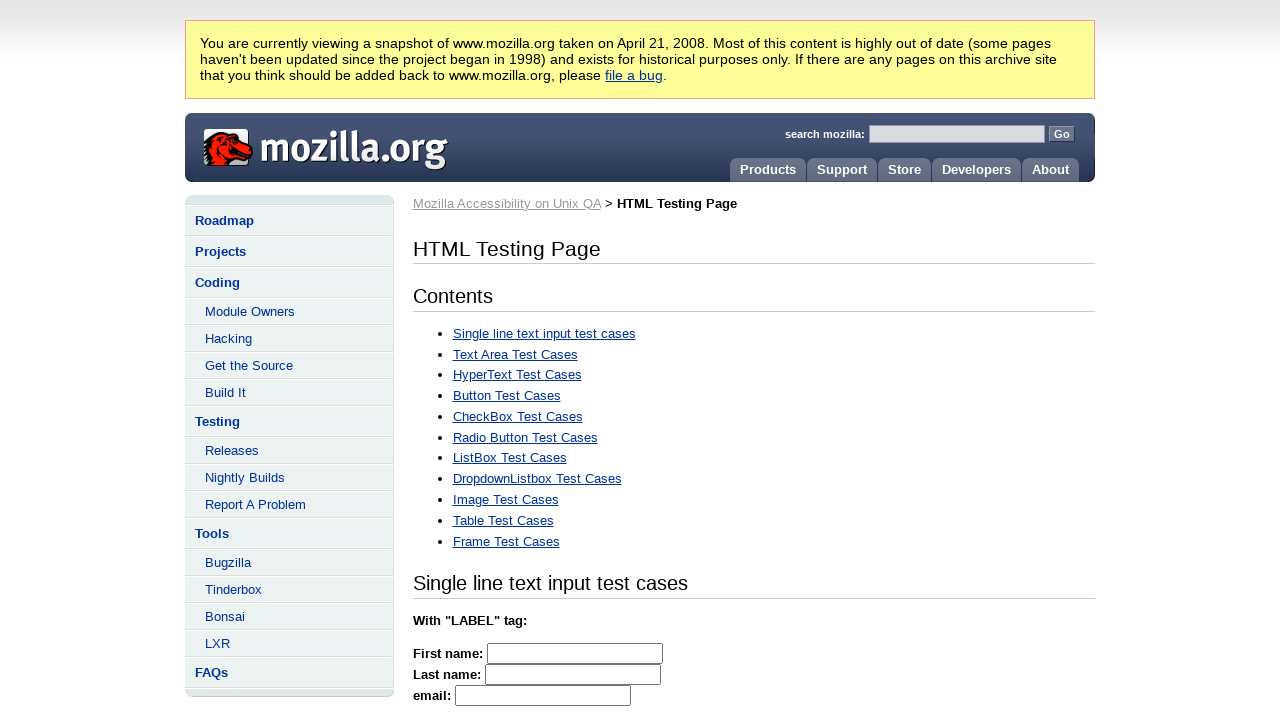

Located radio button with ID 'rbutton1'
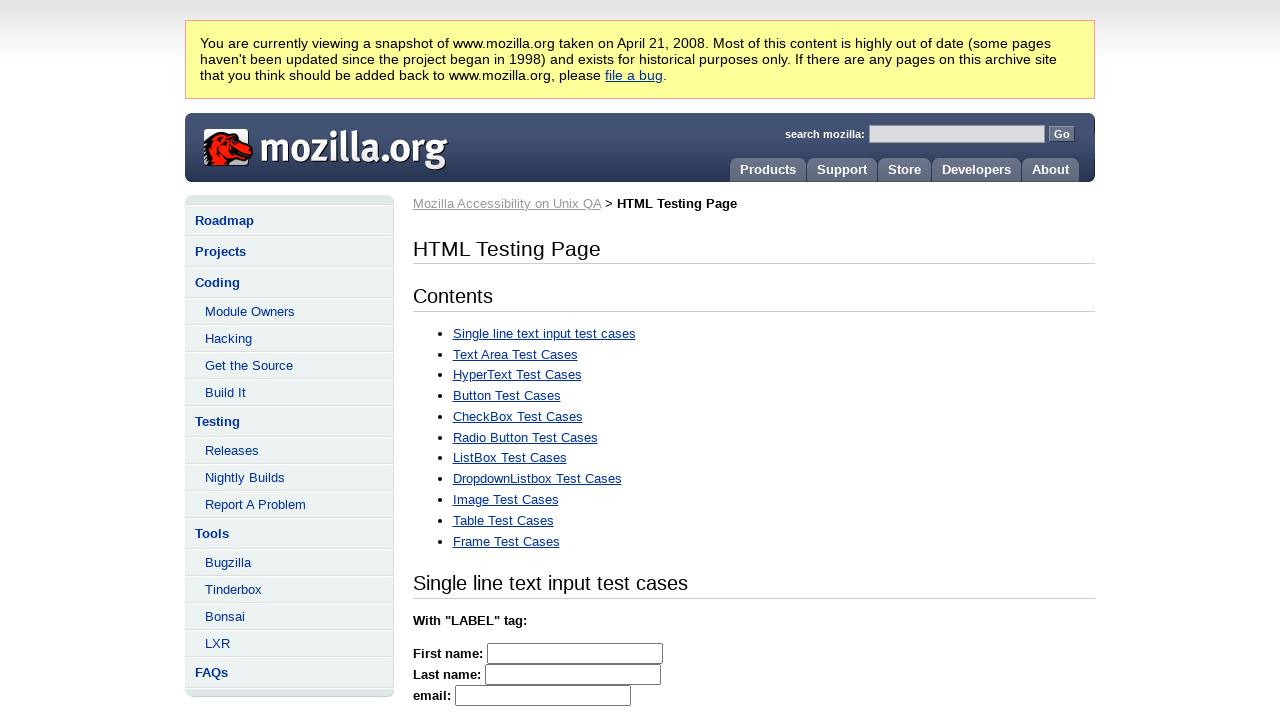

Checked if radio button is enabled: True
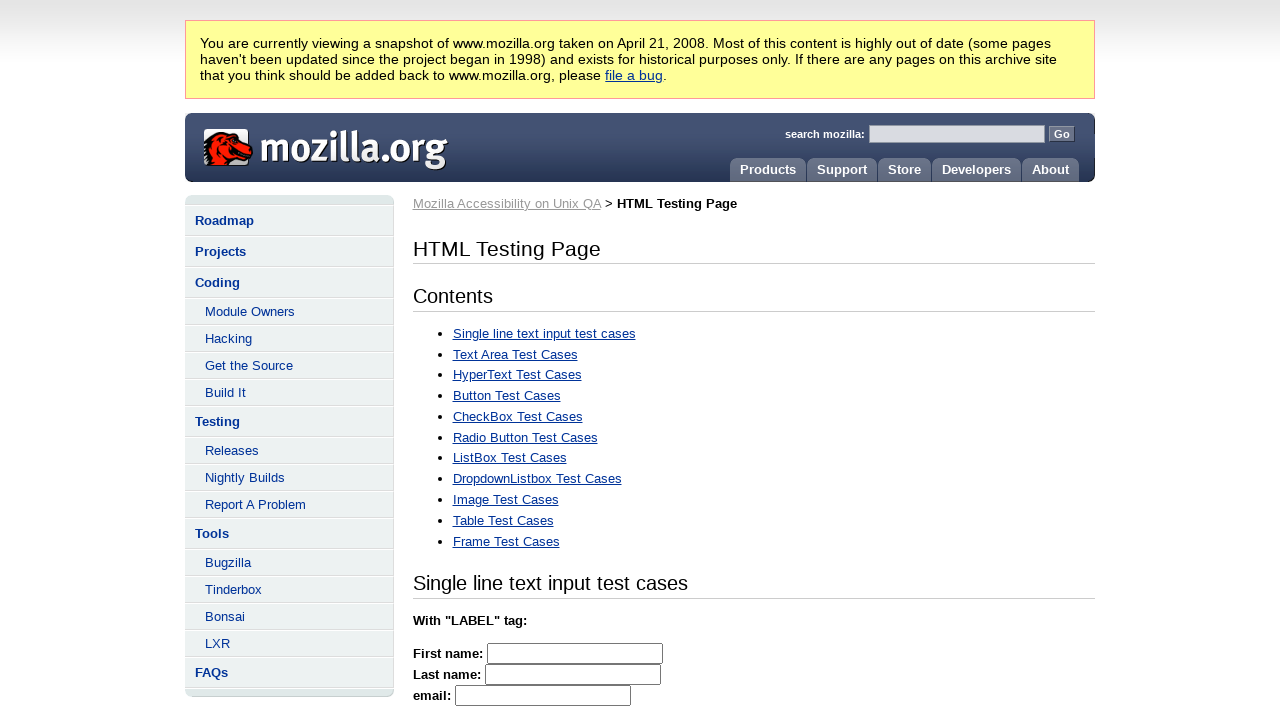

Checked if radio button is visible: True
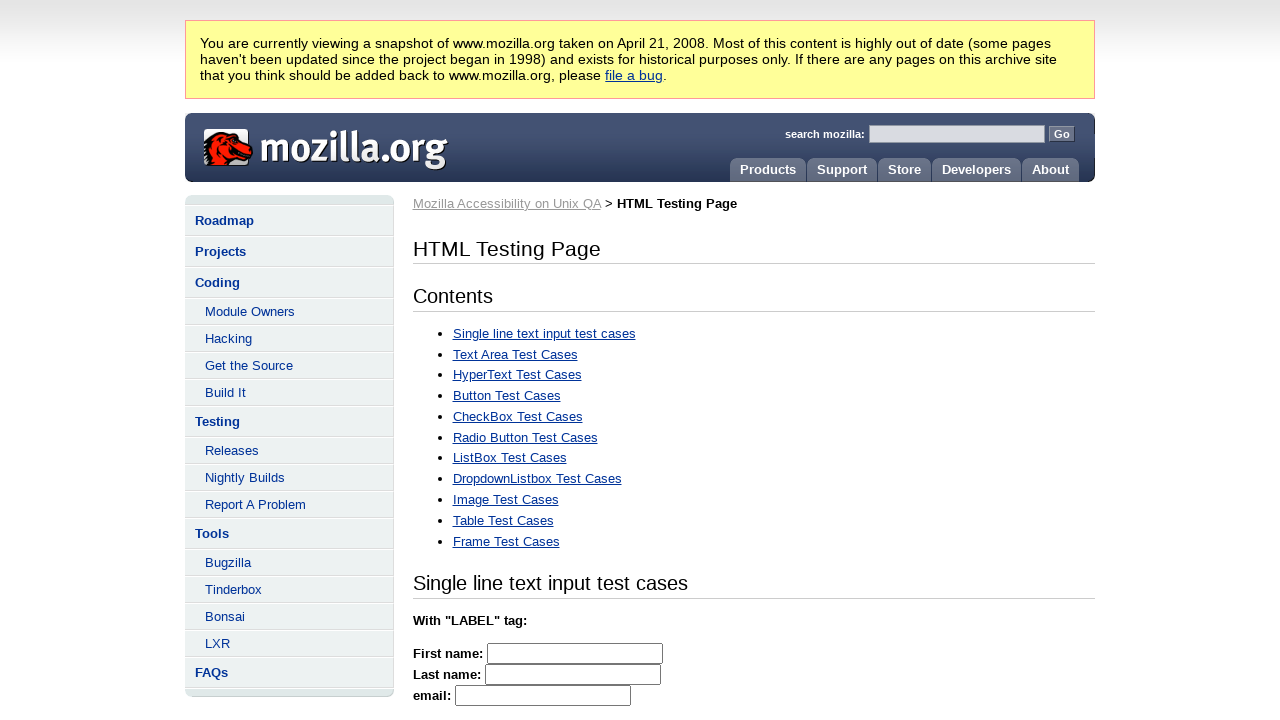

Checked initial state of radio button: False
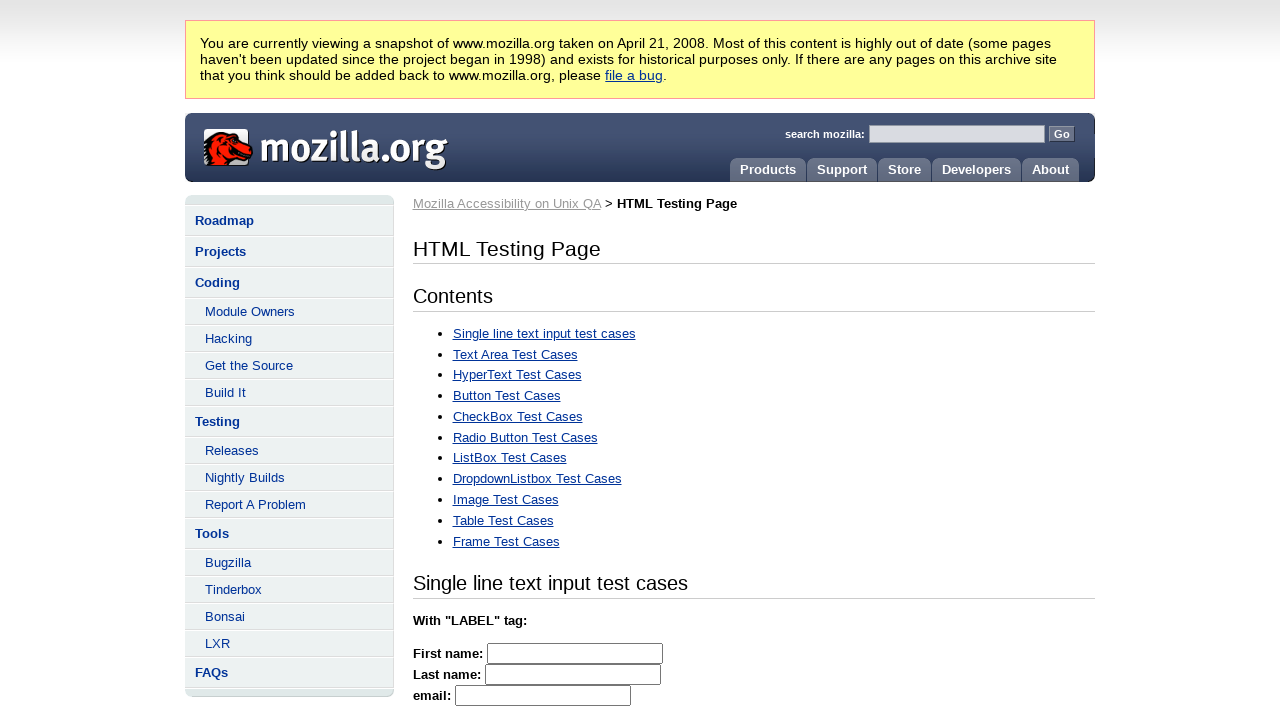

Retrieved element type attribute: radio
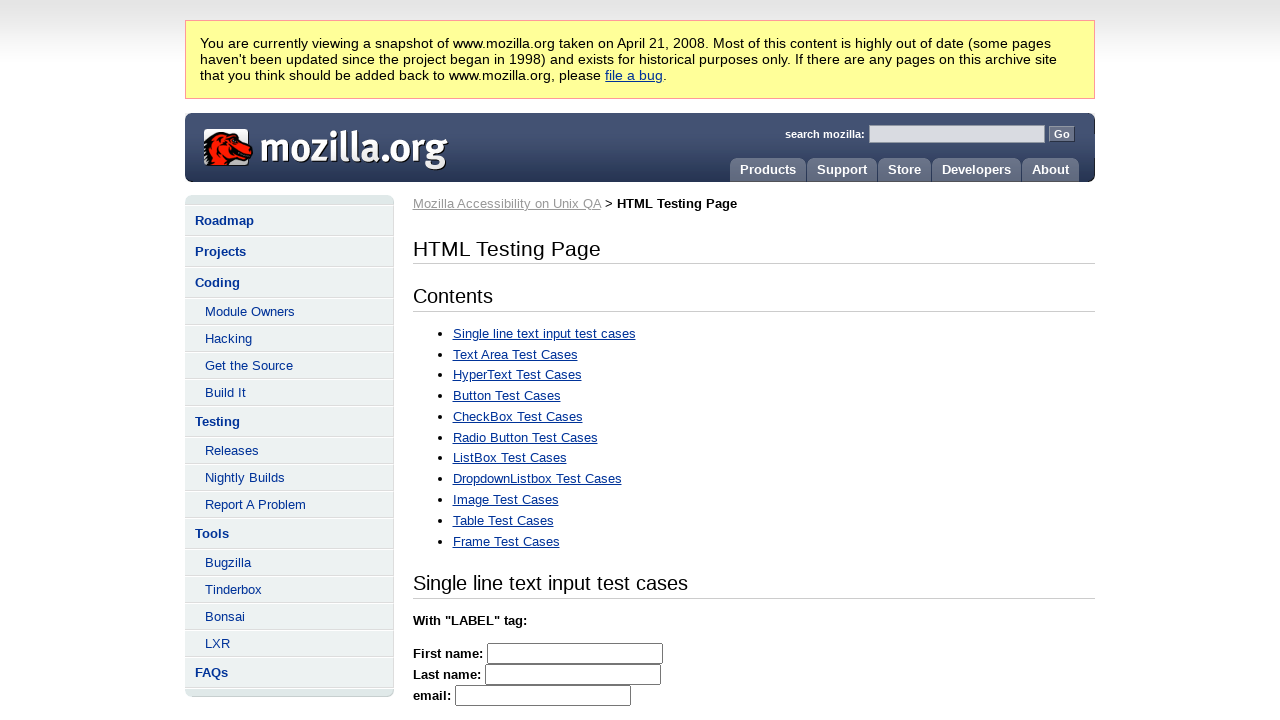

Clicked radio button to select it at (424, 360) on #rbutton1
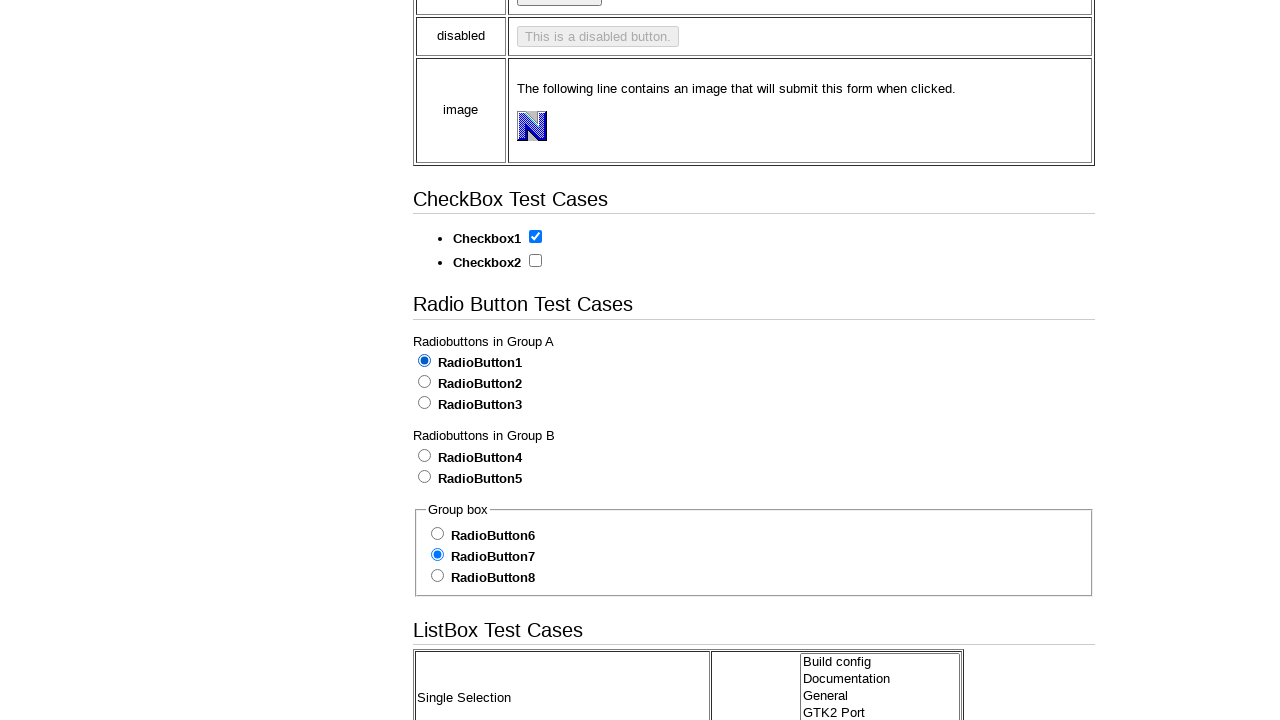

Verified radio button is now selected: True
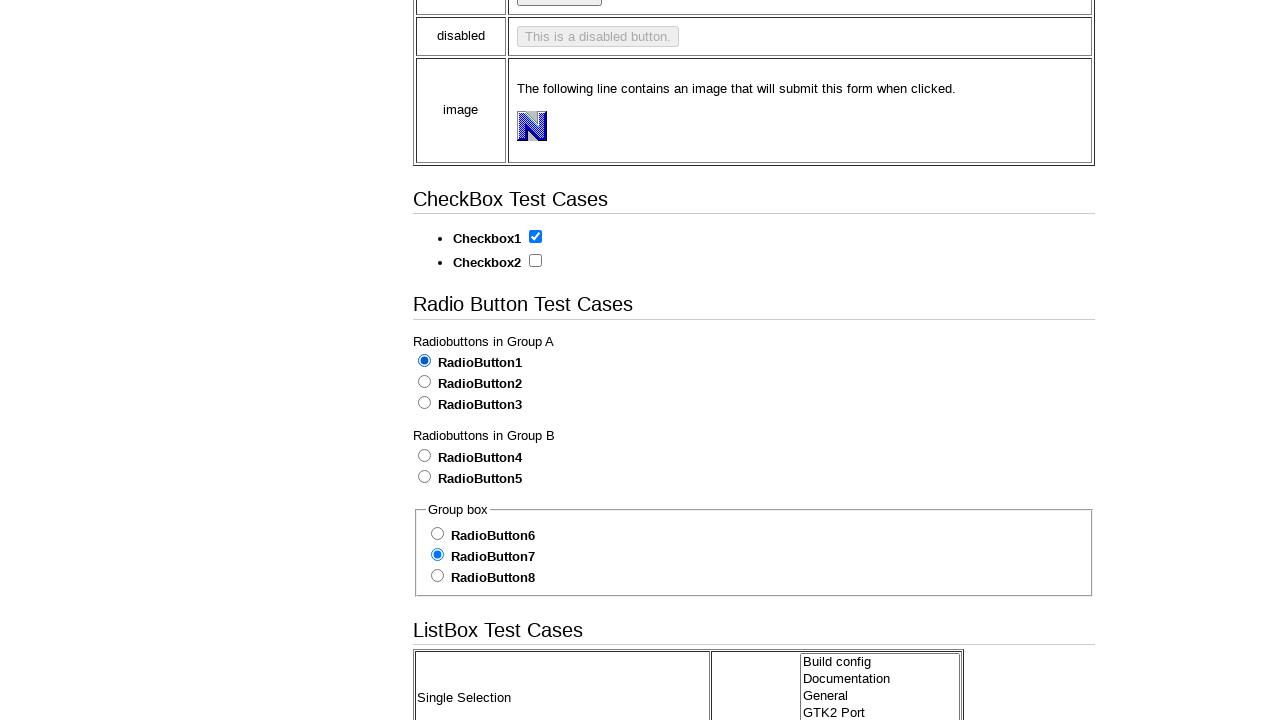

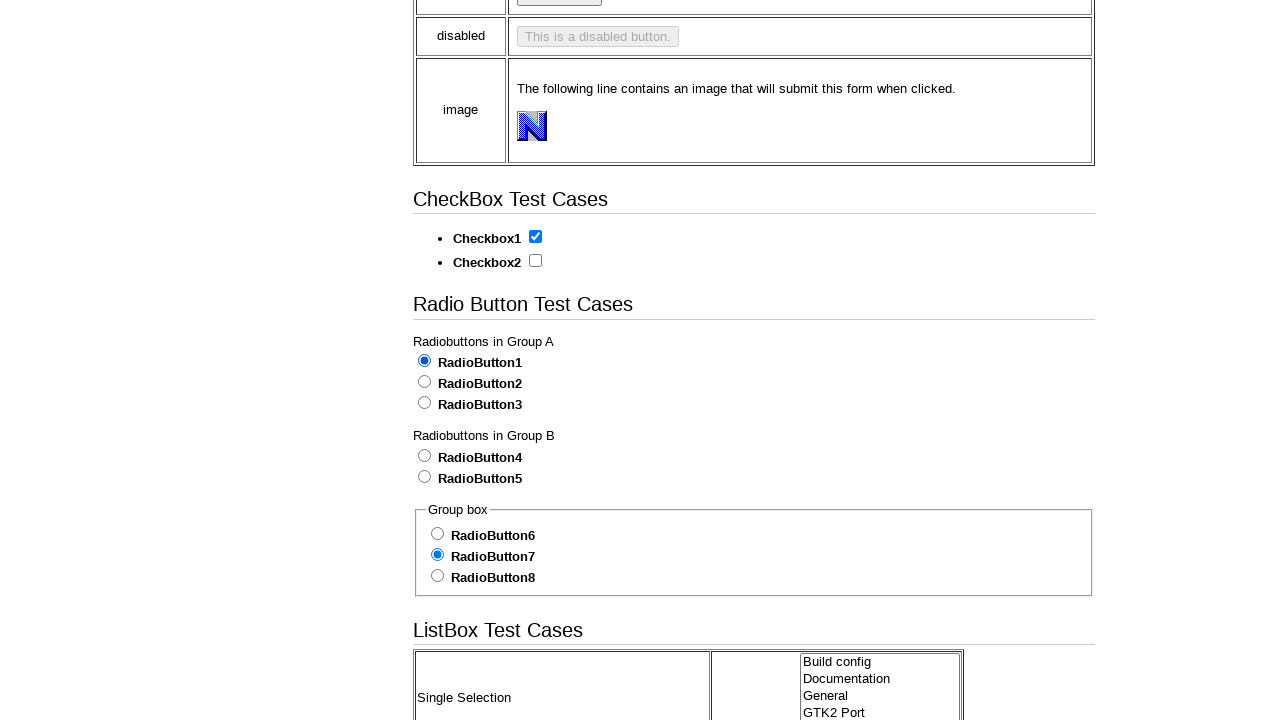